Tests page scrolling functionality by scrolling down 900 pixels and then scrolling back up 900 pixels on a blog page.

Starting URL: https://omayo.blogspot.com/

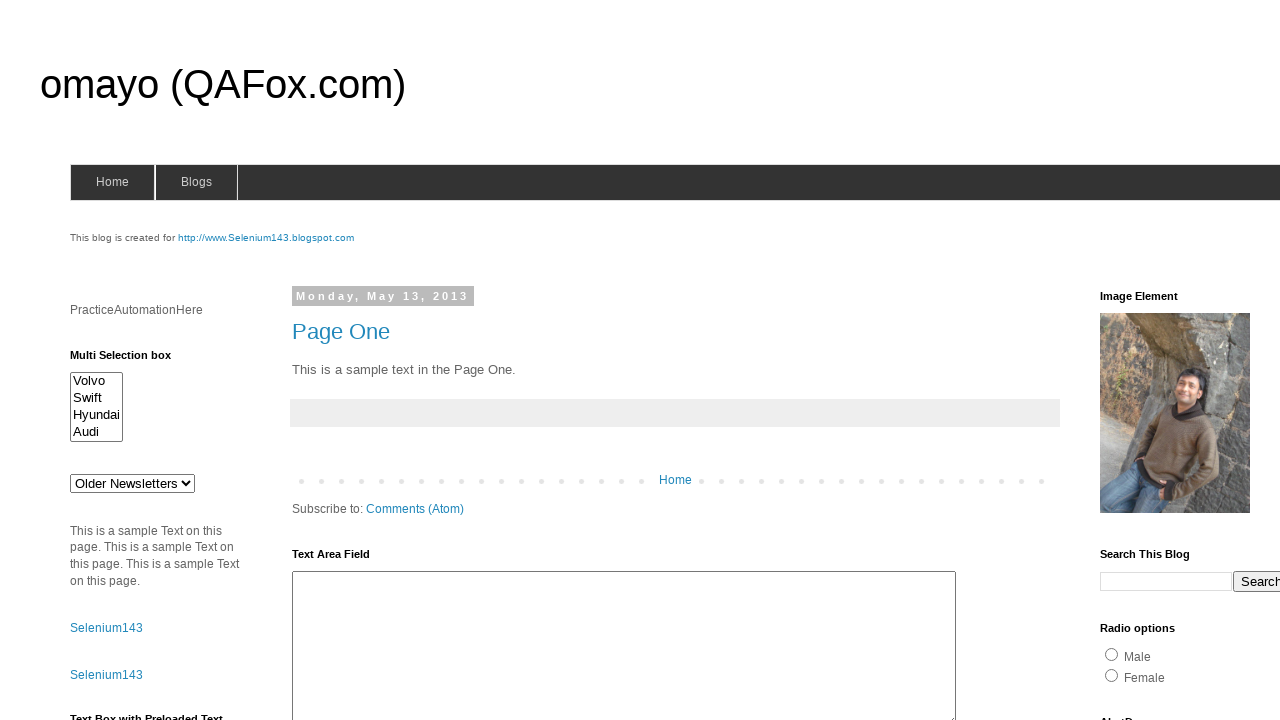

Scrolled down 900 pixels on the blog page
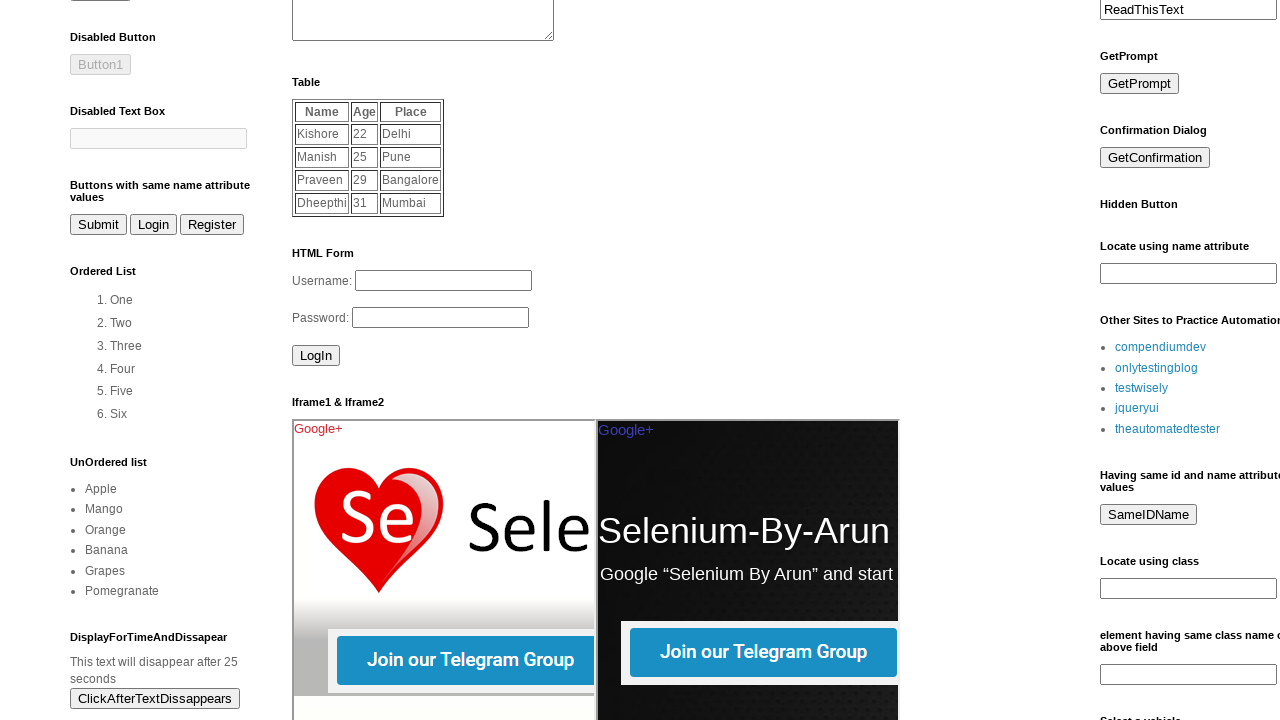

Waited for scroll to complete
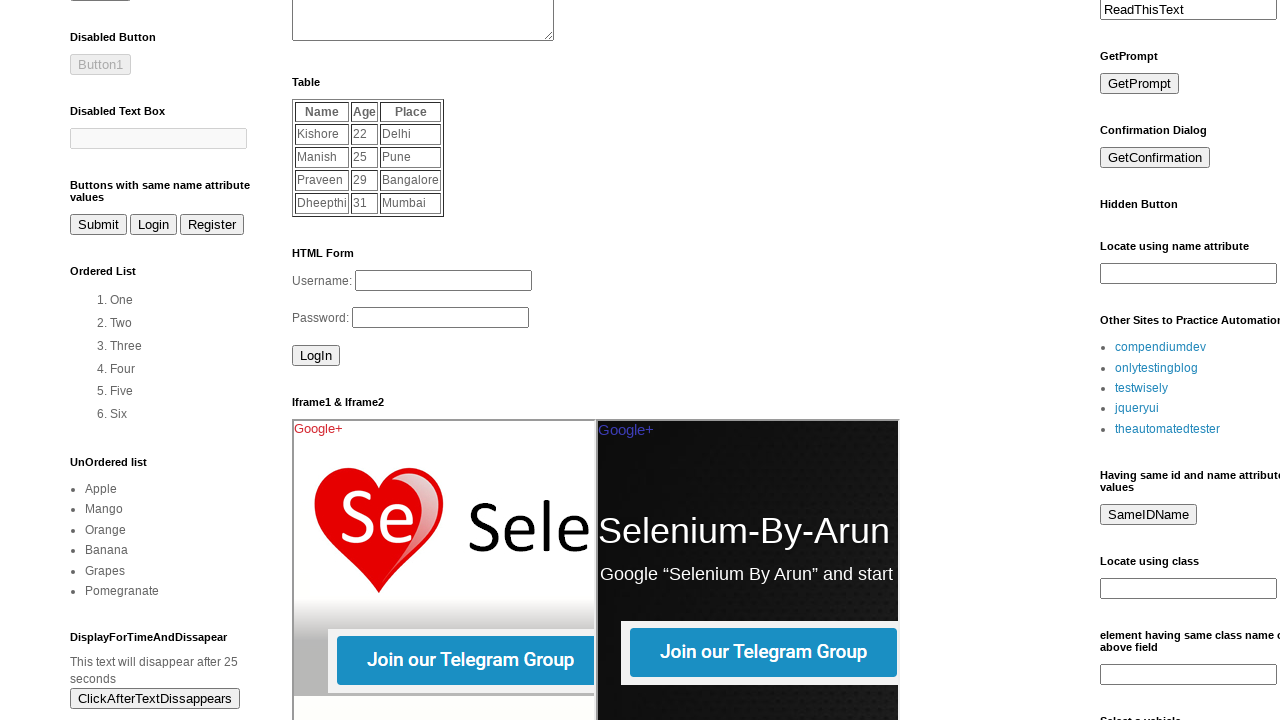

Scrolled back up 900 pixels on the blog page
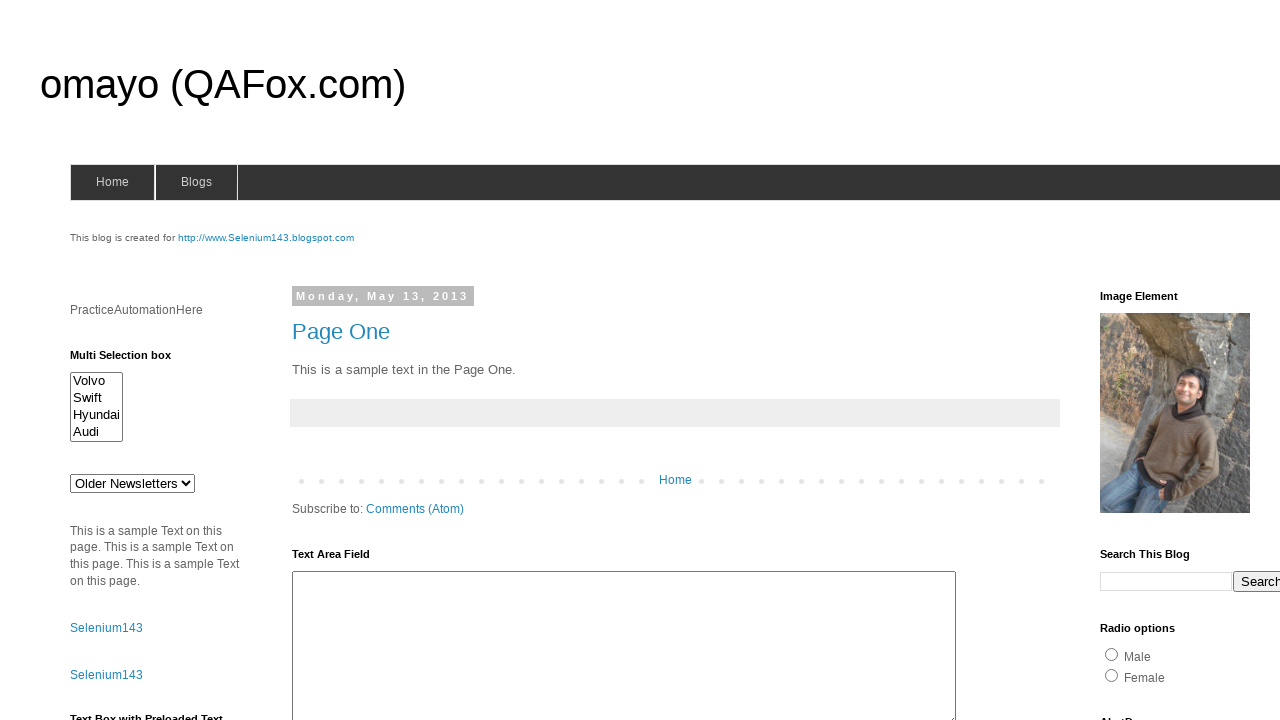

Waited for scroll to complete
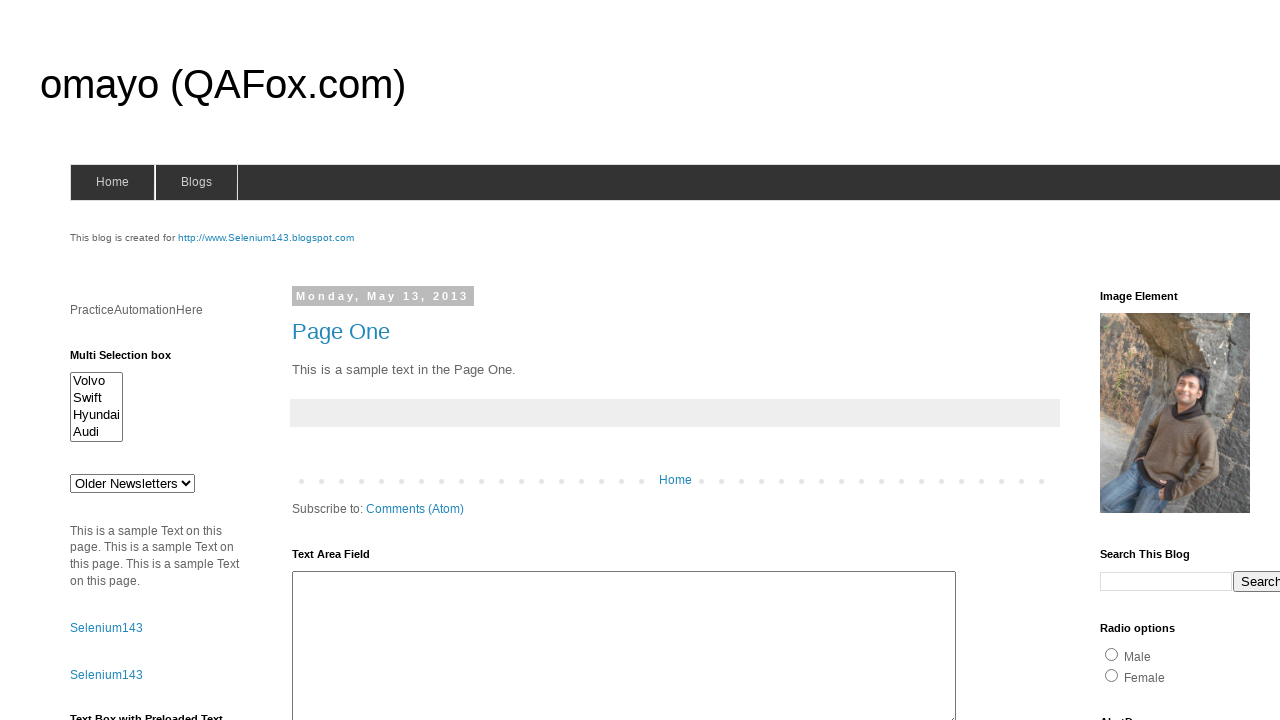

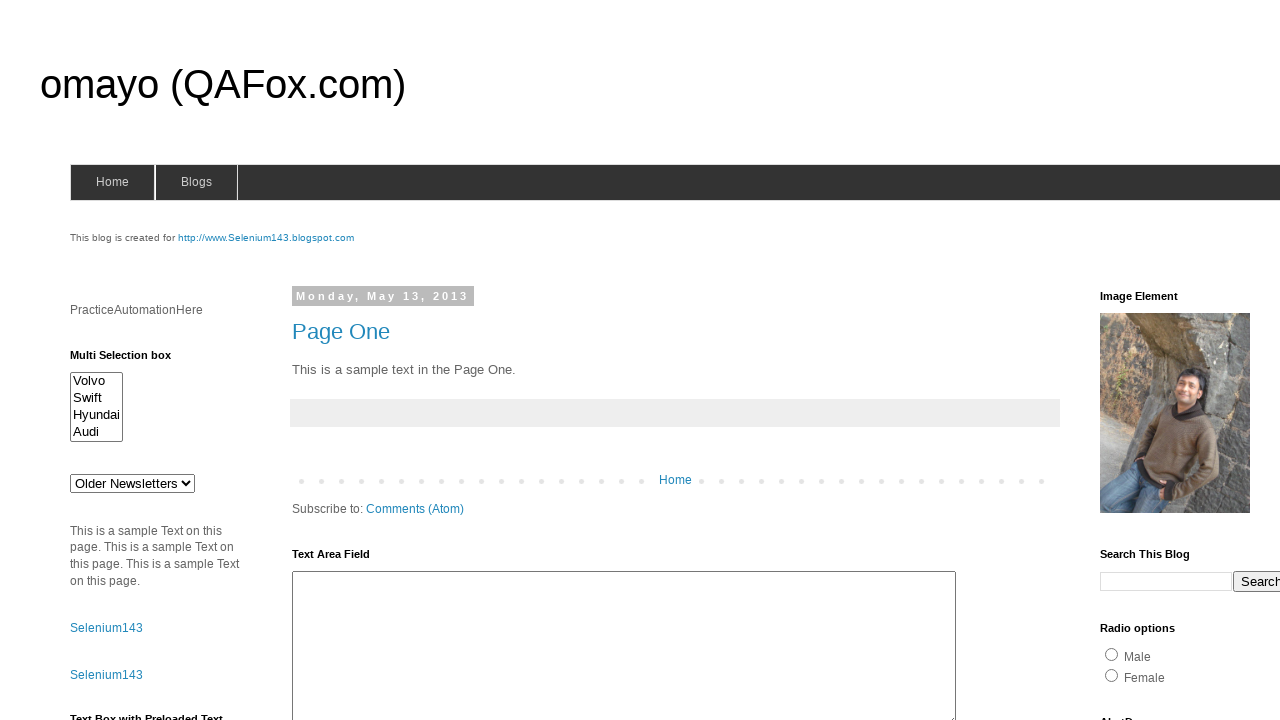